Tests JavaScript confirmation alert handling by clicking a button to trigger the alert, accepting it, and verifying the result message on the page.

Starting URL: http://the-internet.herokuapp.com/javascript_alerts

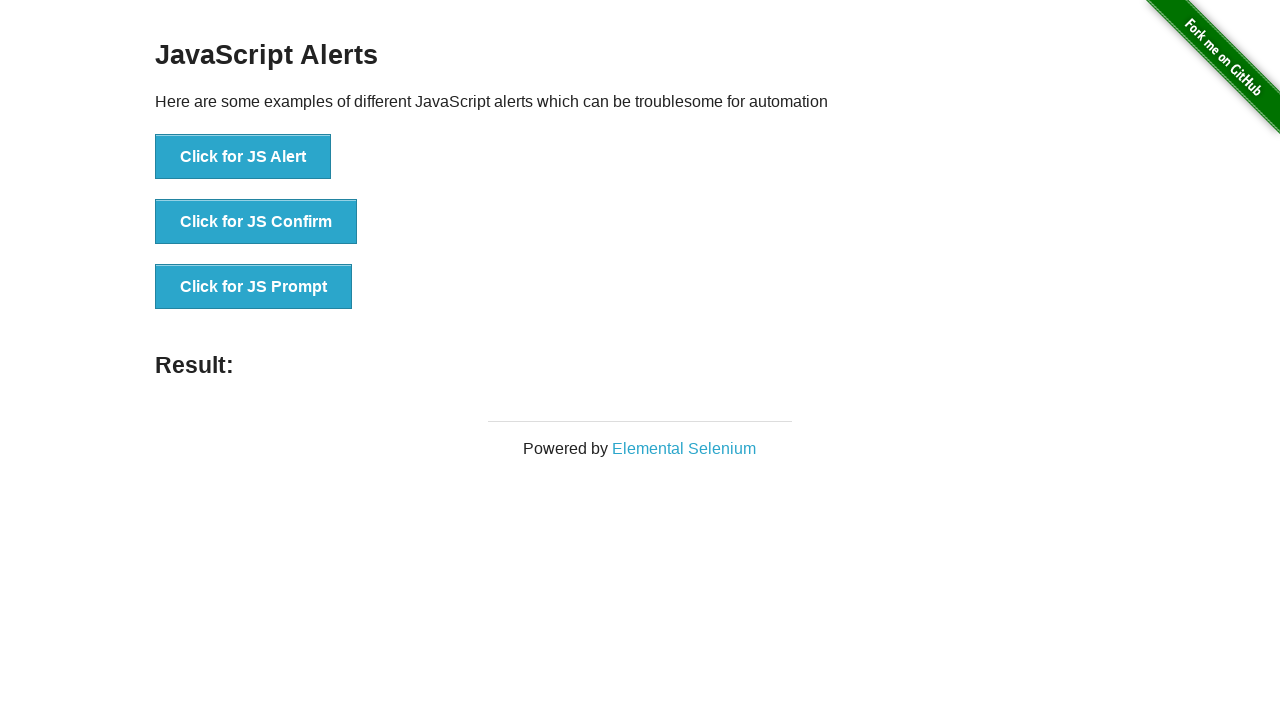

Clicked second button to trigger JavaScript confirmation alert at (256, 222) on .example li:nth-child(2) button
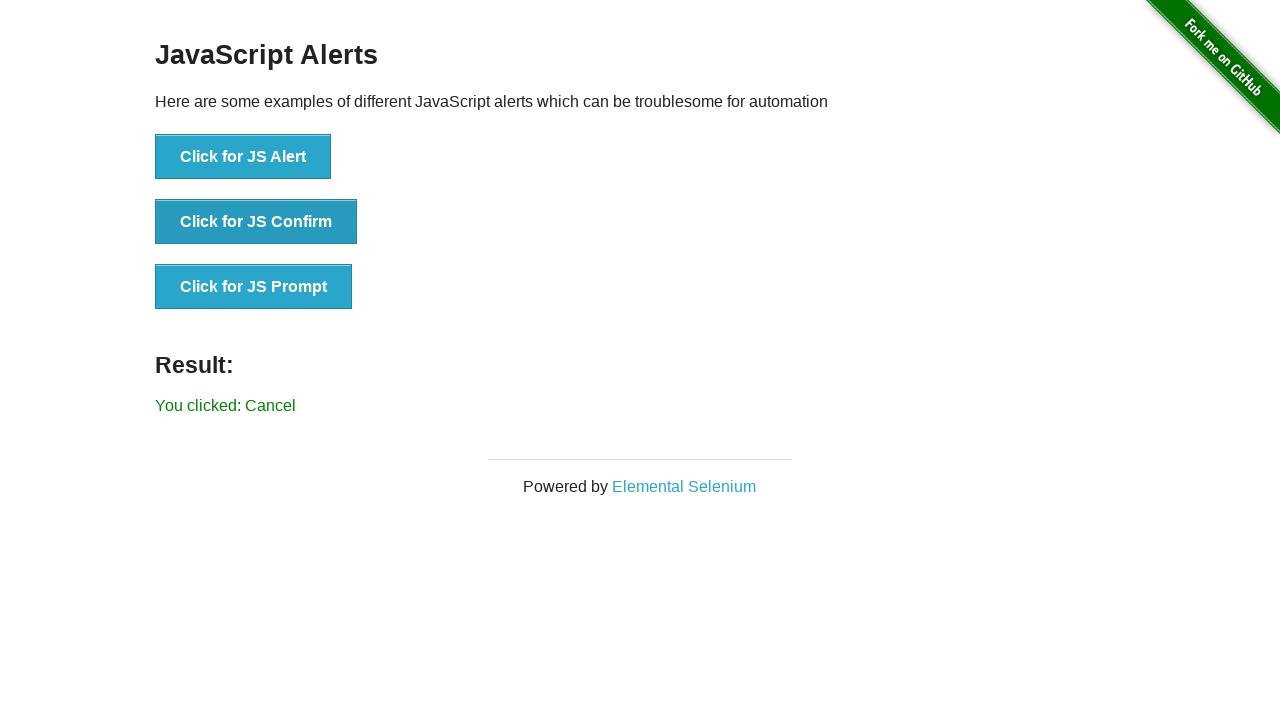

Set up dialog handler to accept alerts
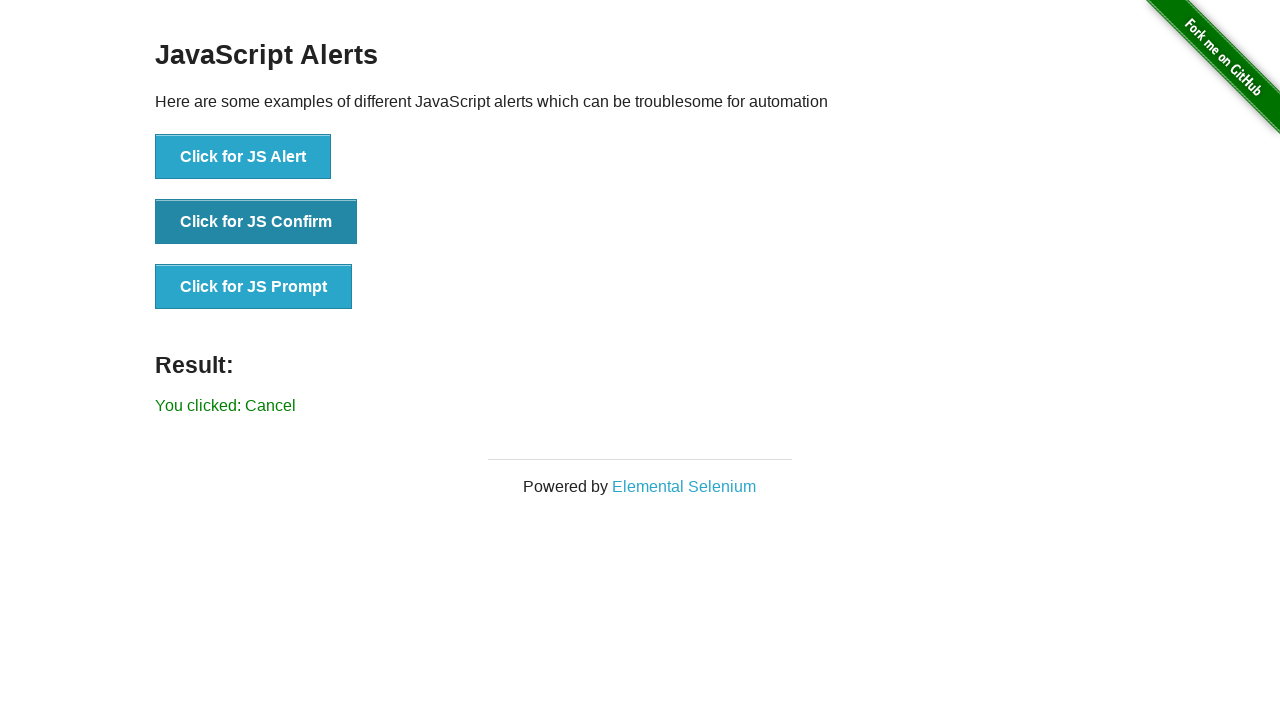

Clicked second button again to trigger confirmation alert with handler ready at (256, 222) on .example li:nth-child(2) button
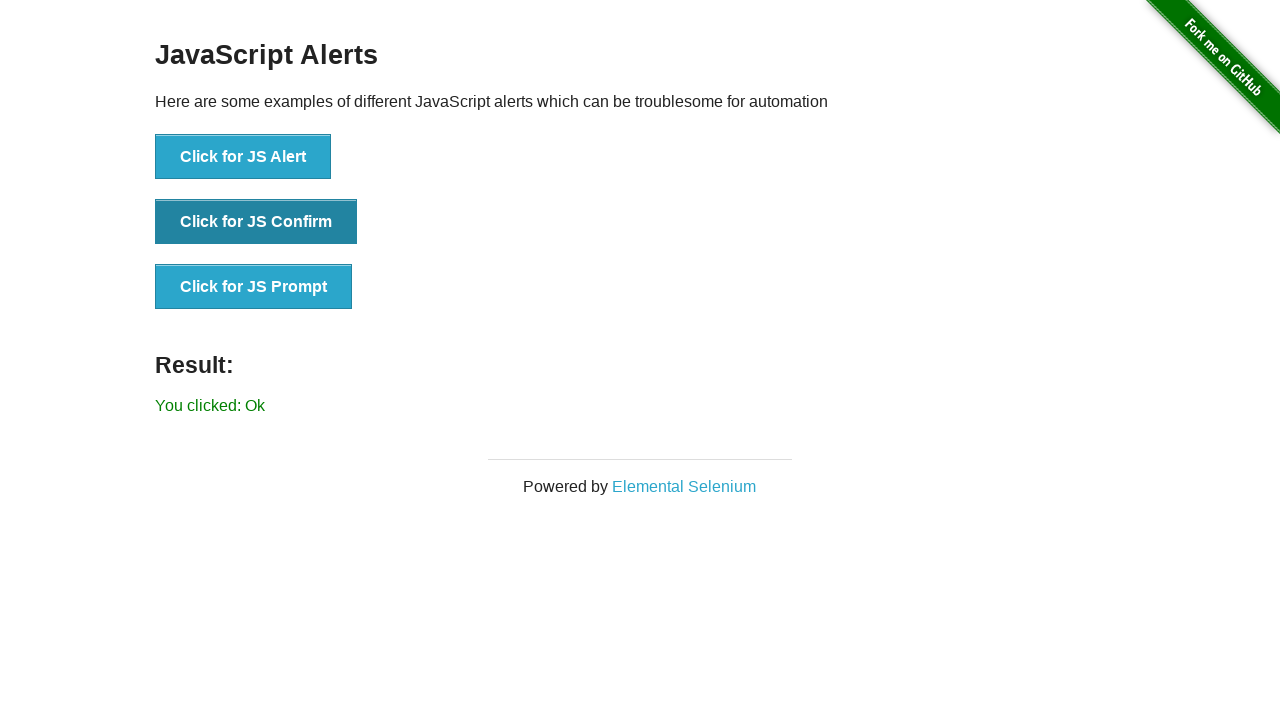

Waited for result message to appear
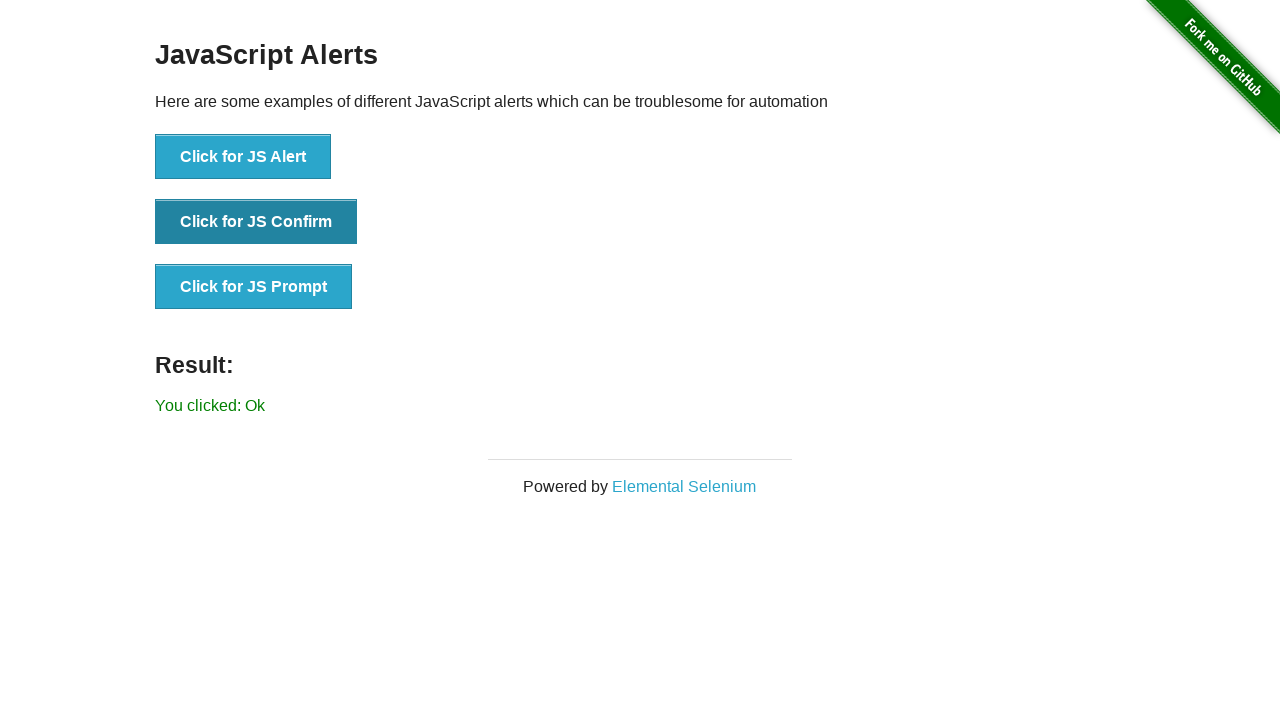

Retrieved result message text
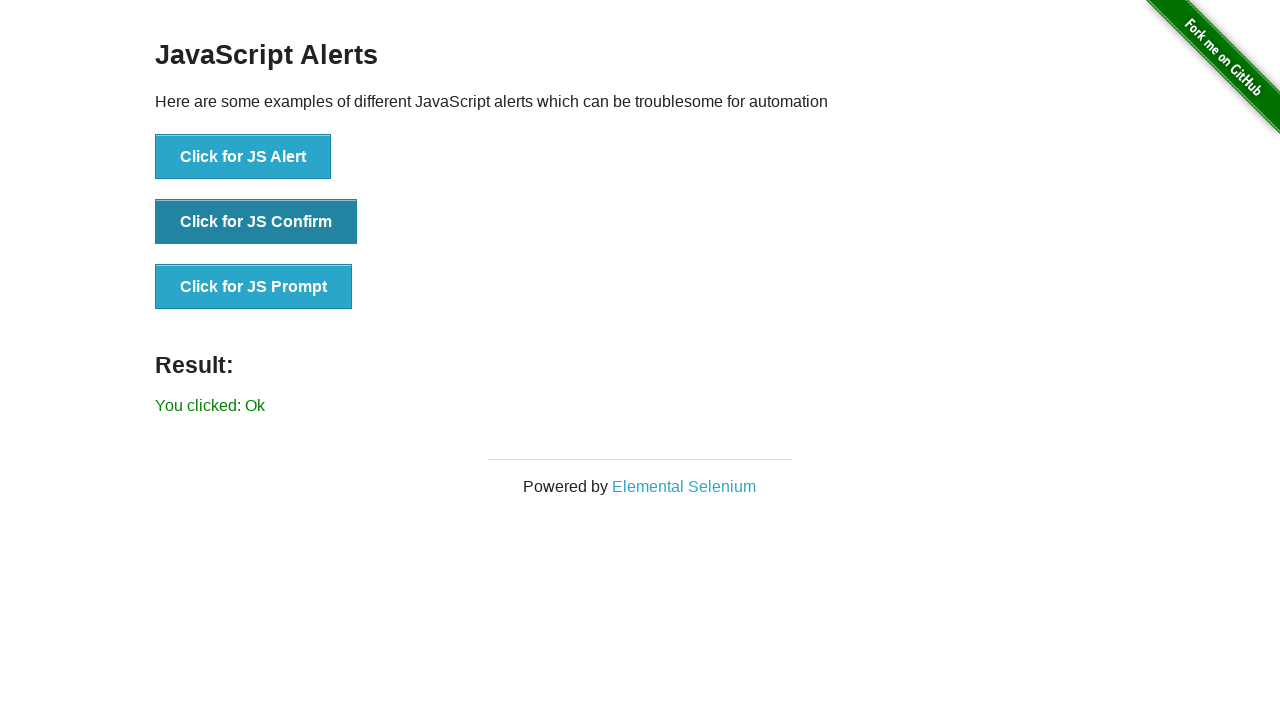

Verified result message equals 'You clicked: Ok'
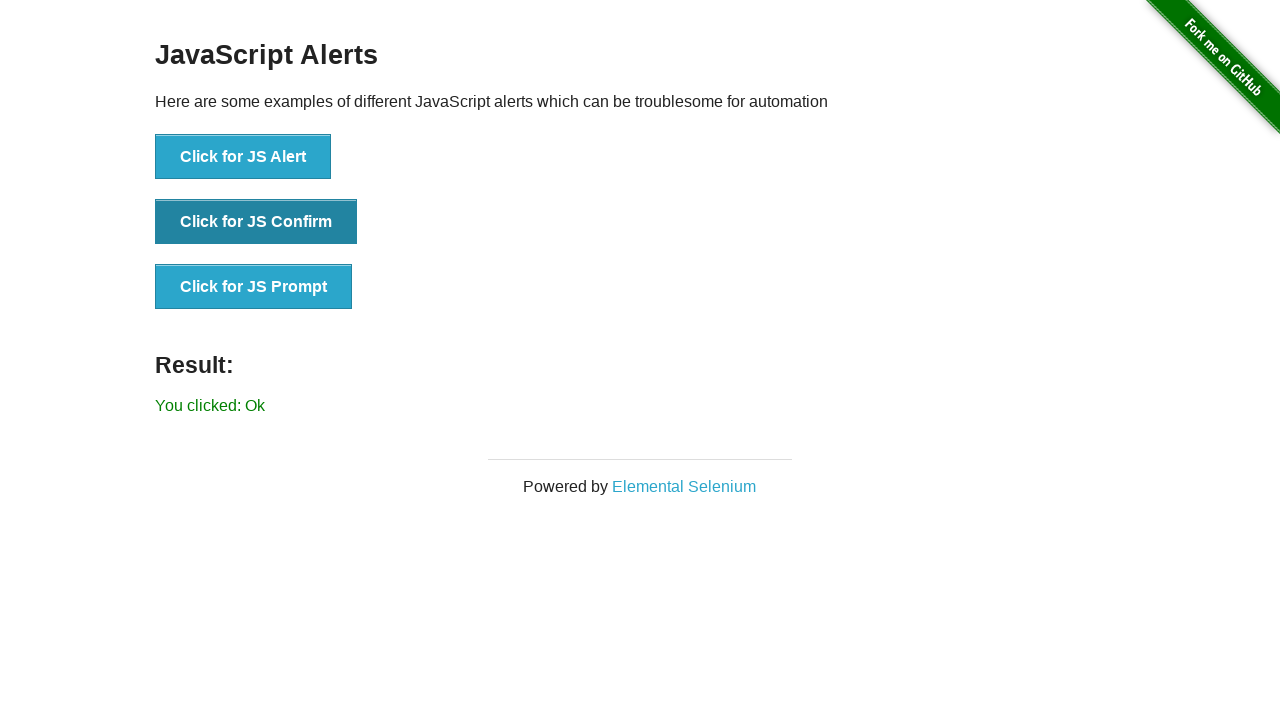

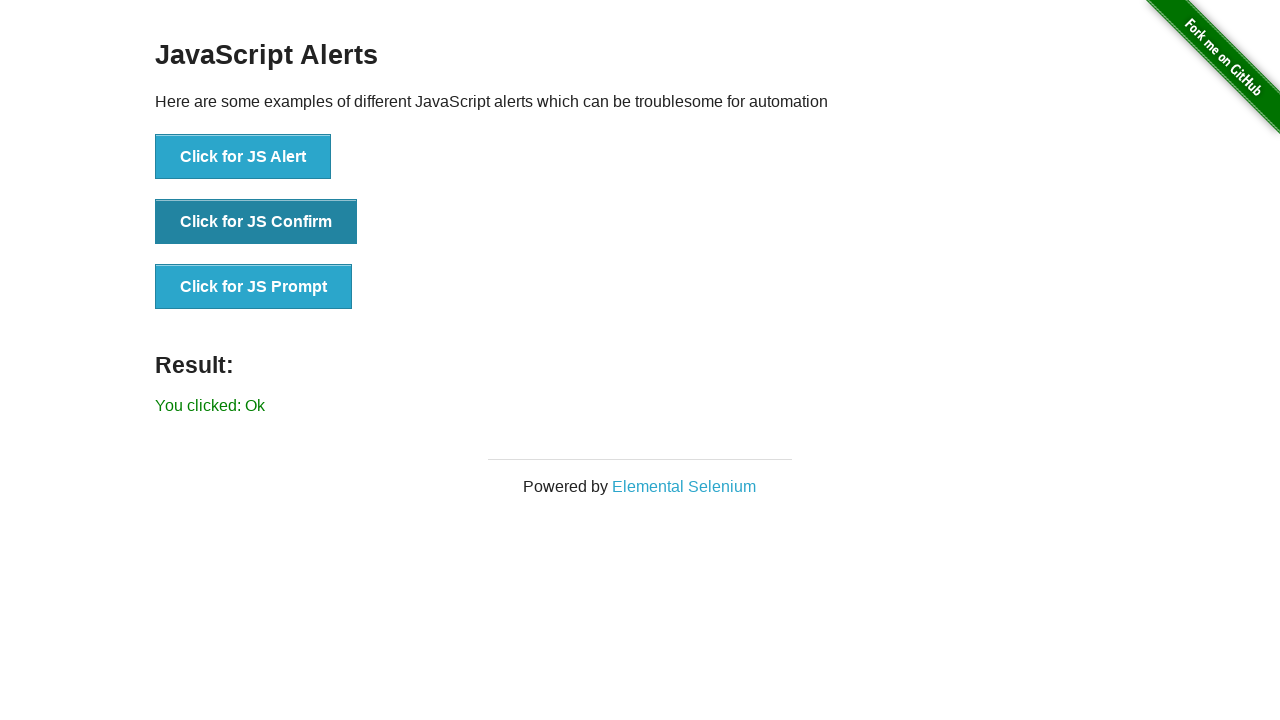